Tests clicking a button and waiting for an element to appear with a longer wait time

Starting URL: https://testeroprogramowania.github.io/selenium/wait2.html

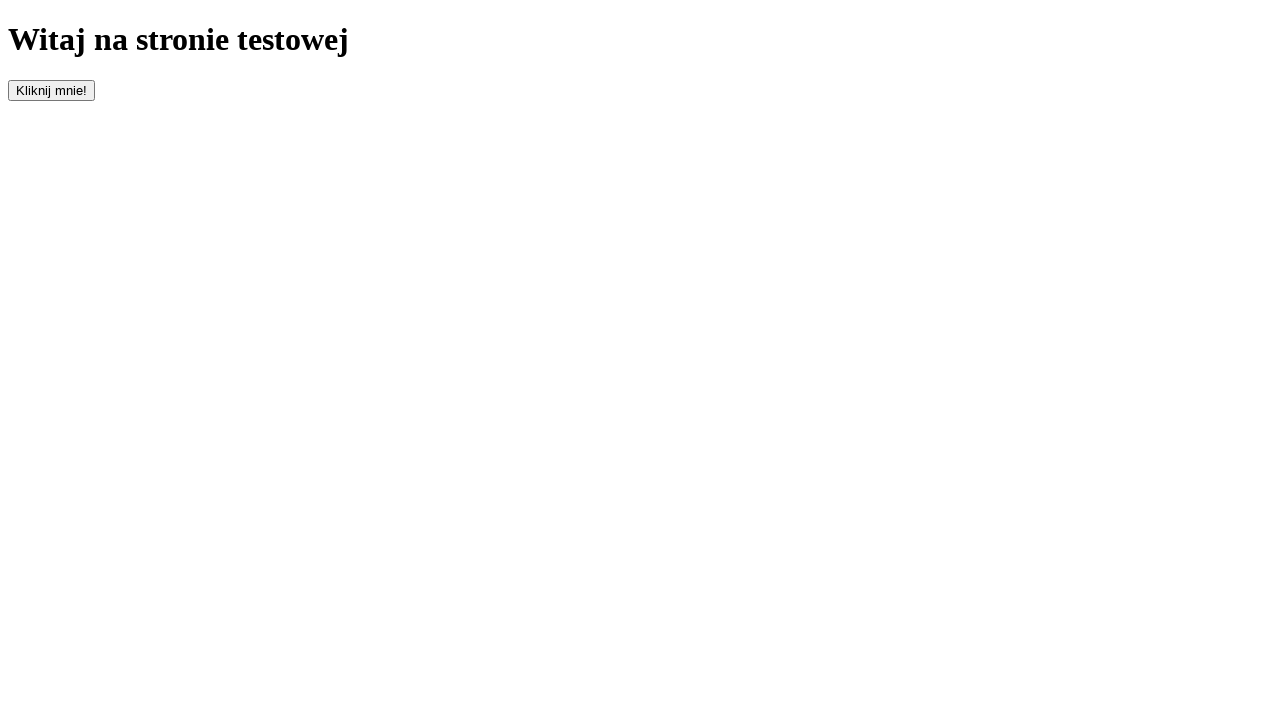

Clicked the 'clickOnMe' button at (52, 90) on #clickOnMe
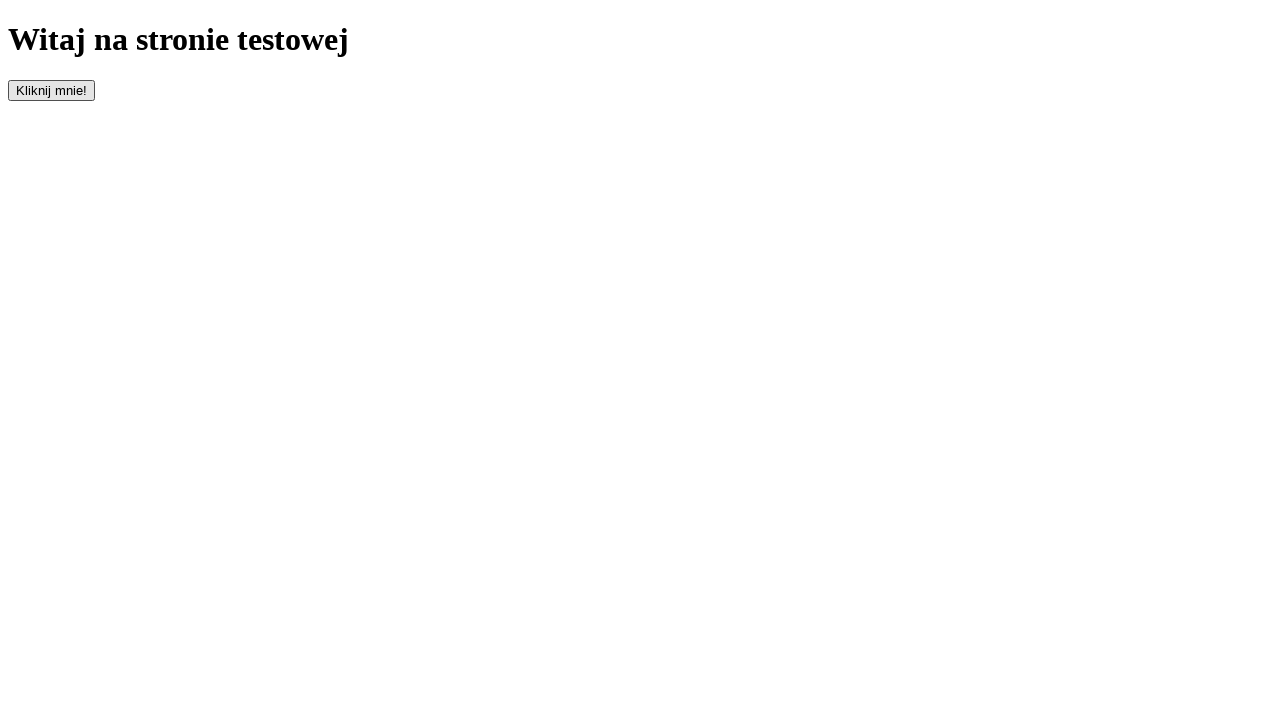

Waited for paragraph element to appear (20 second timeout)
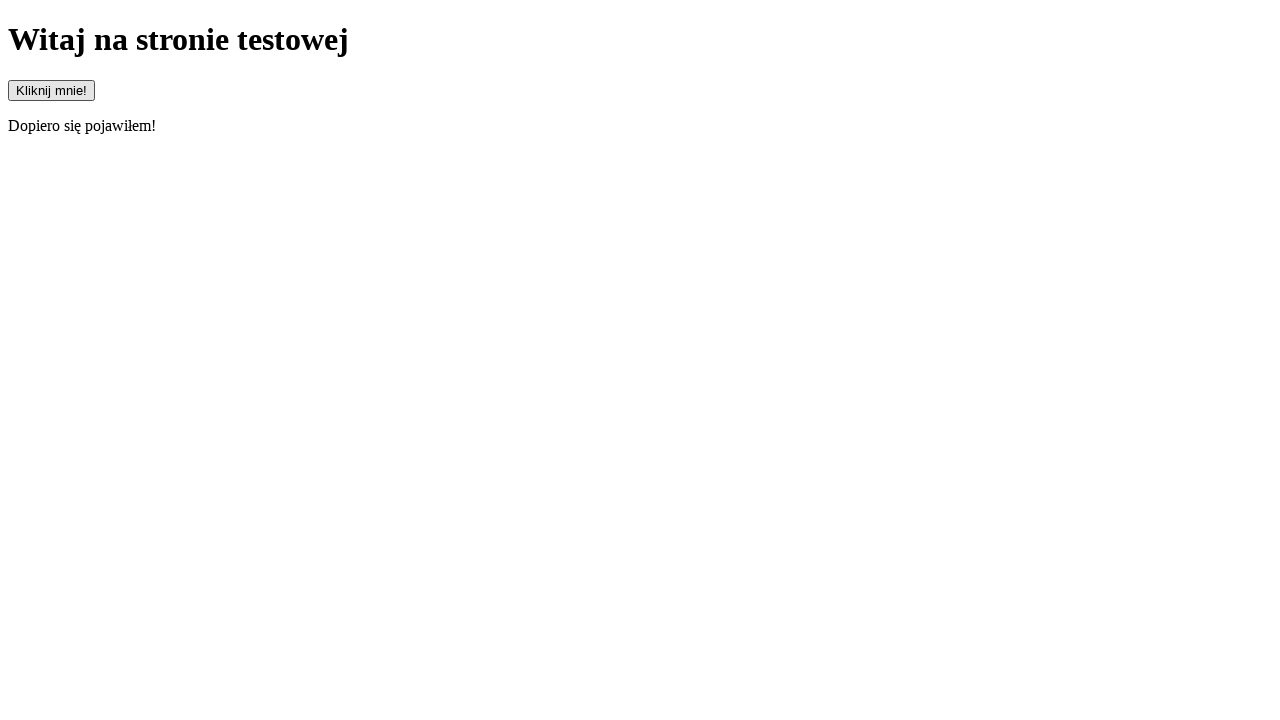

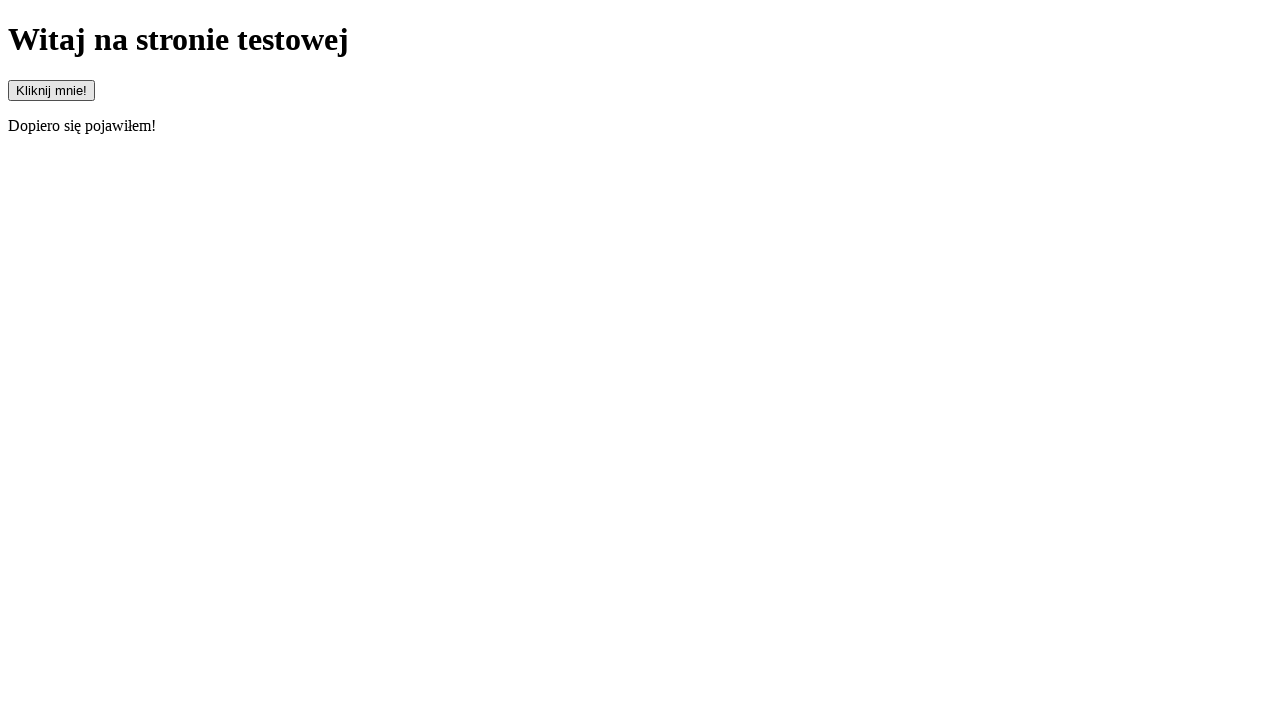